Fills out and submits a registration form with personal information including name, email, gender, phone, address, date of birth, subjects, and hobbies

Starting URL: https://demoqa.com/automation-practice-form

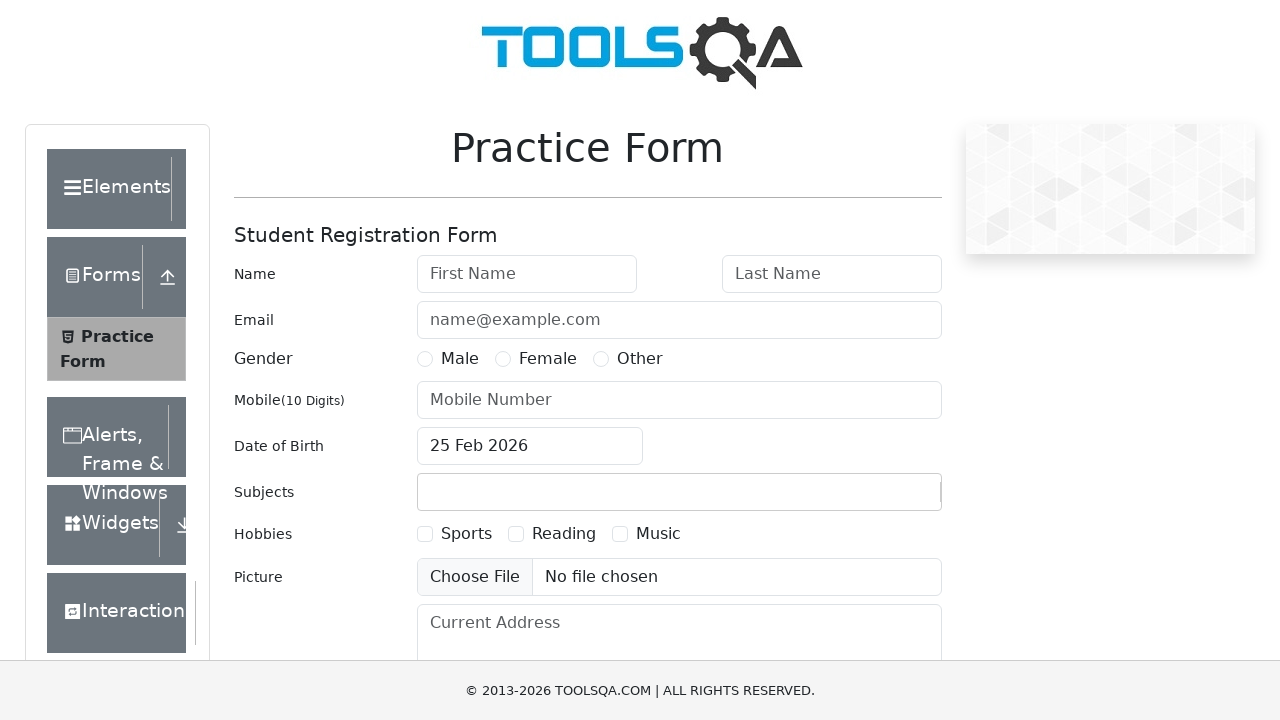

Removed footer element to prevent overlap
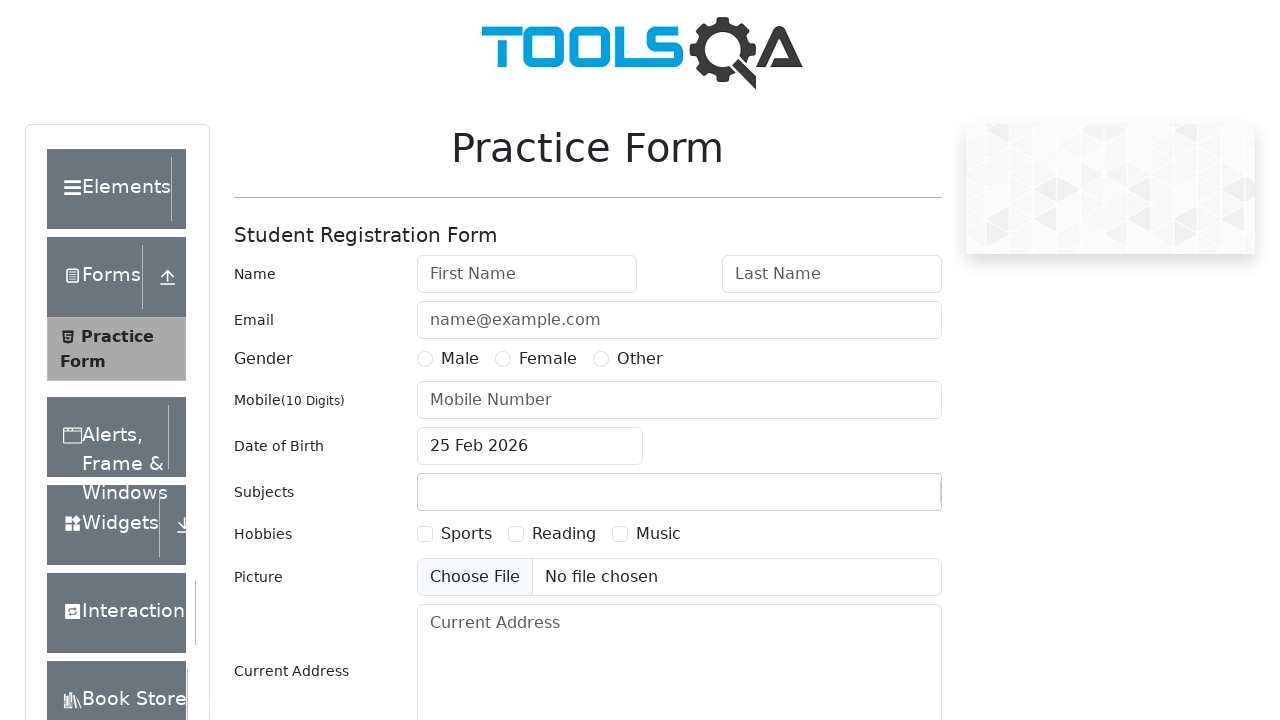

Removed fixed banner element to prevent overlap
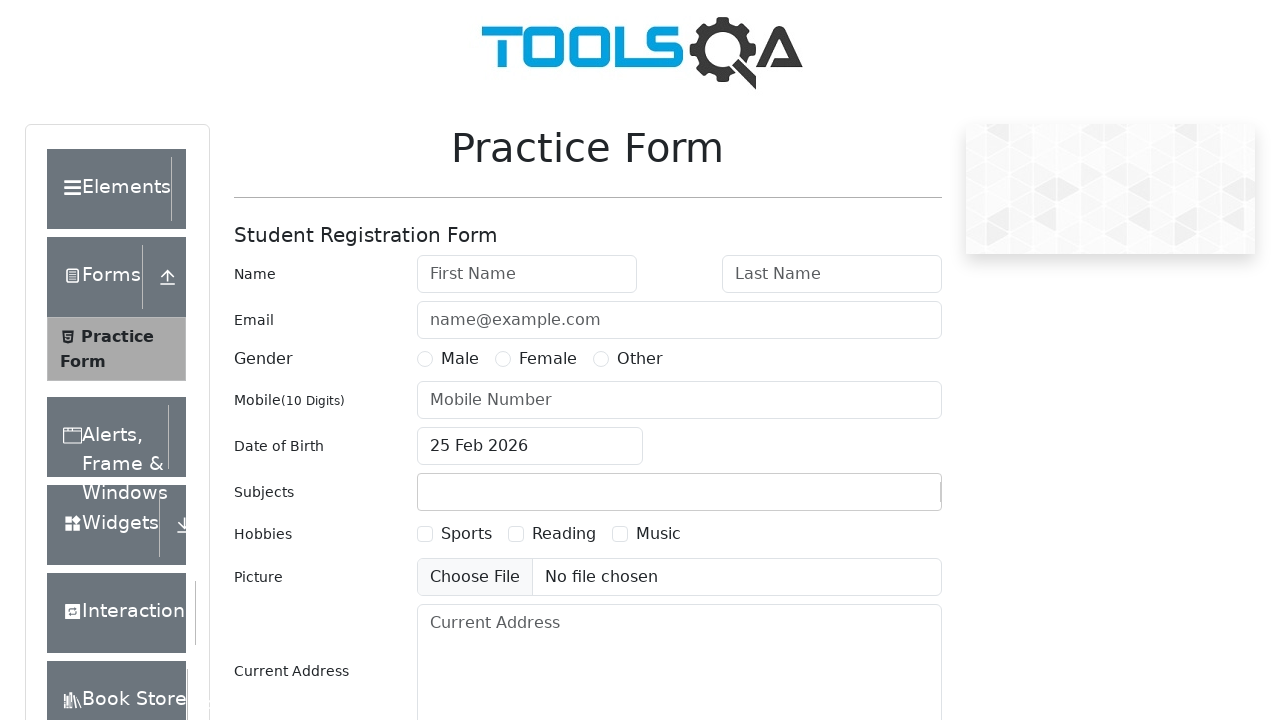

Filled first name field with 'John' on #firstName
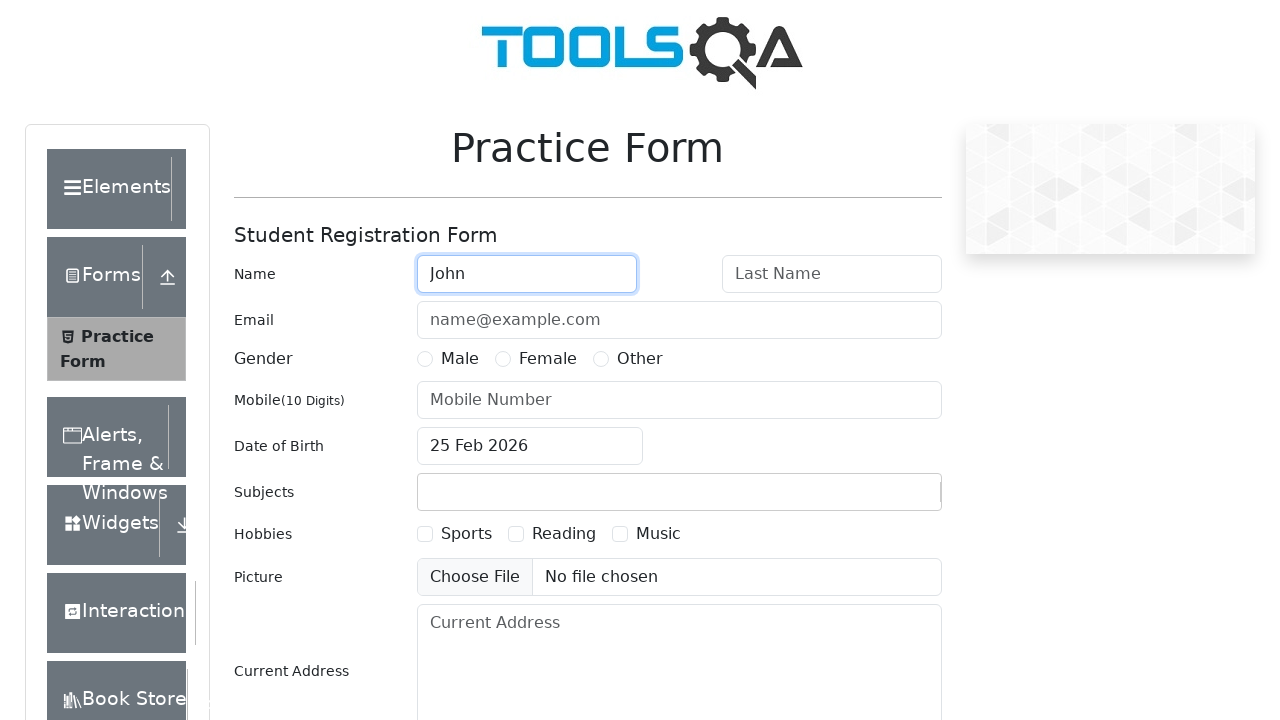

Filled last name field with 'Doe' on #lastName
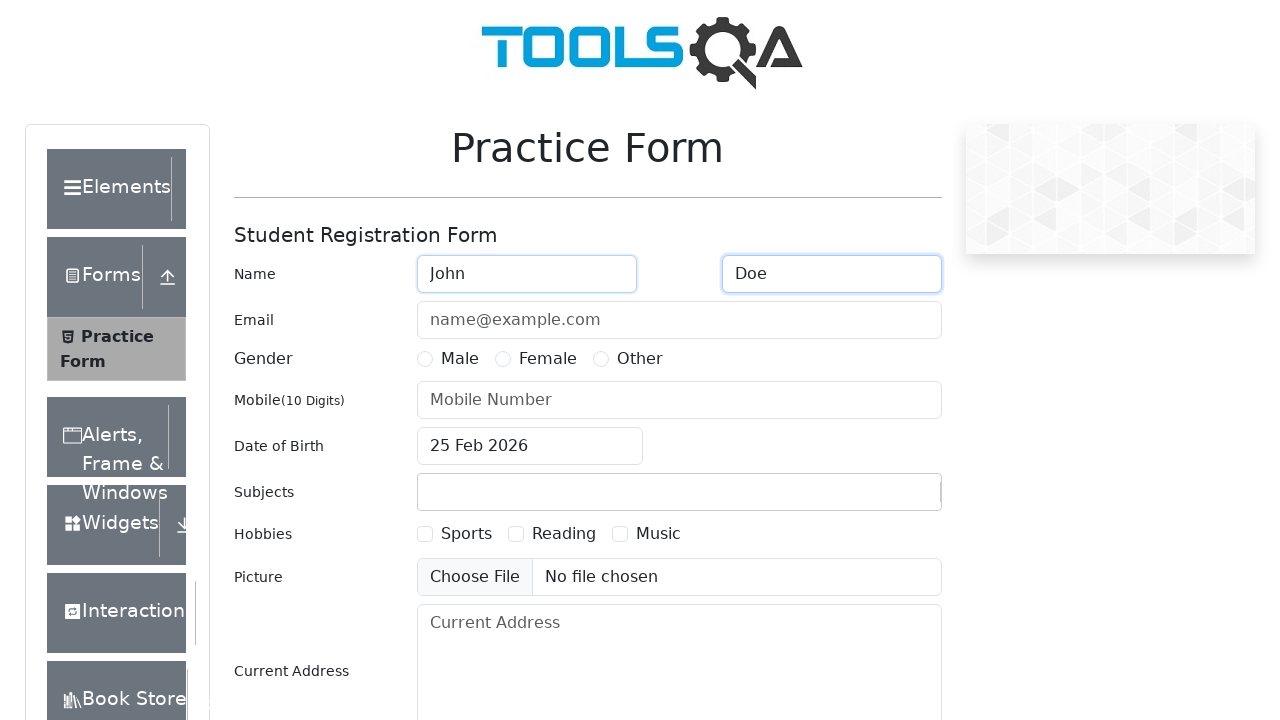

Filled email field with 'domnicg@egorov.com' on #userEmail
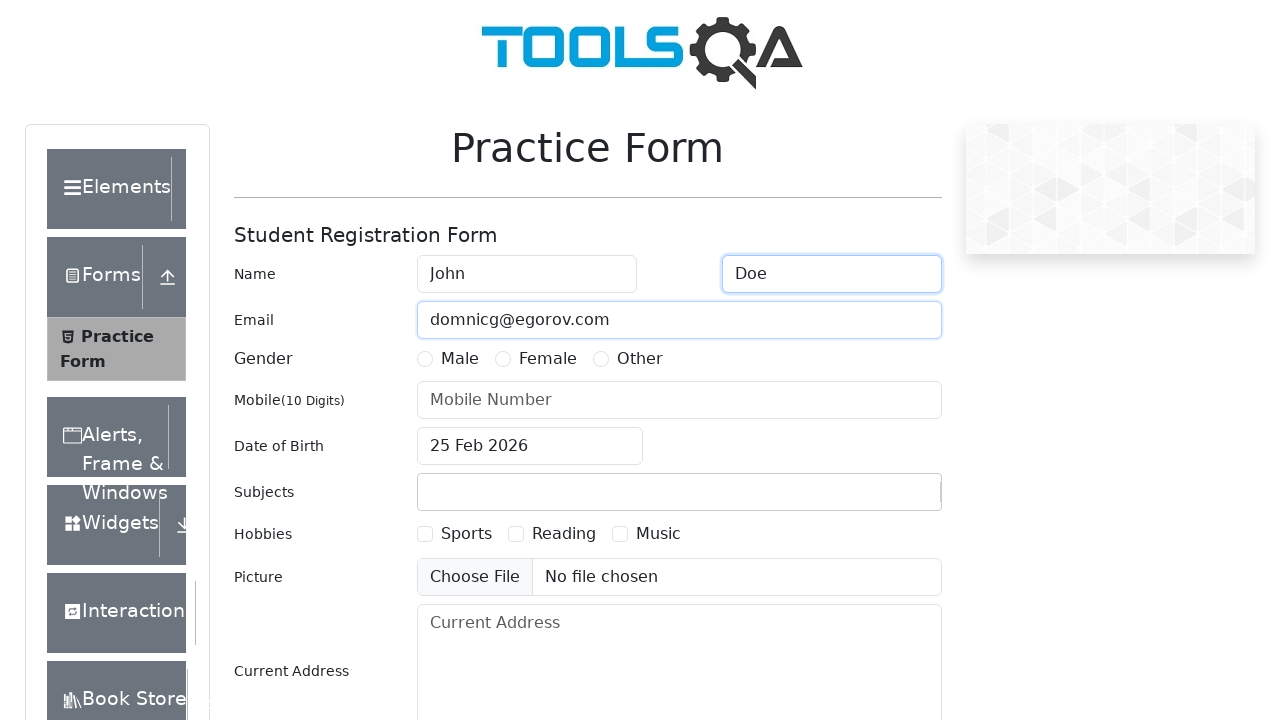

Selected 'Female' gender option at (548, 359) on #genterWrapper >> text=Female
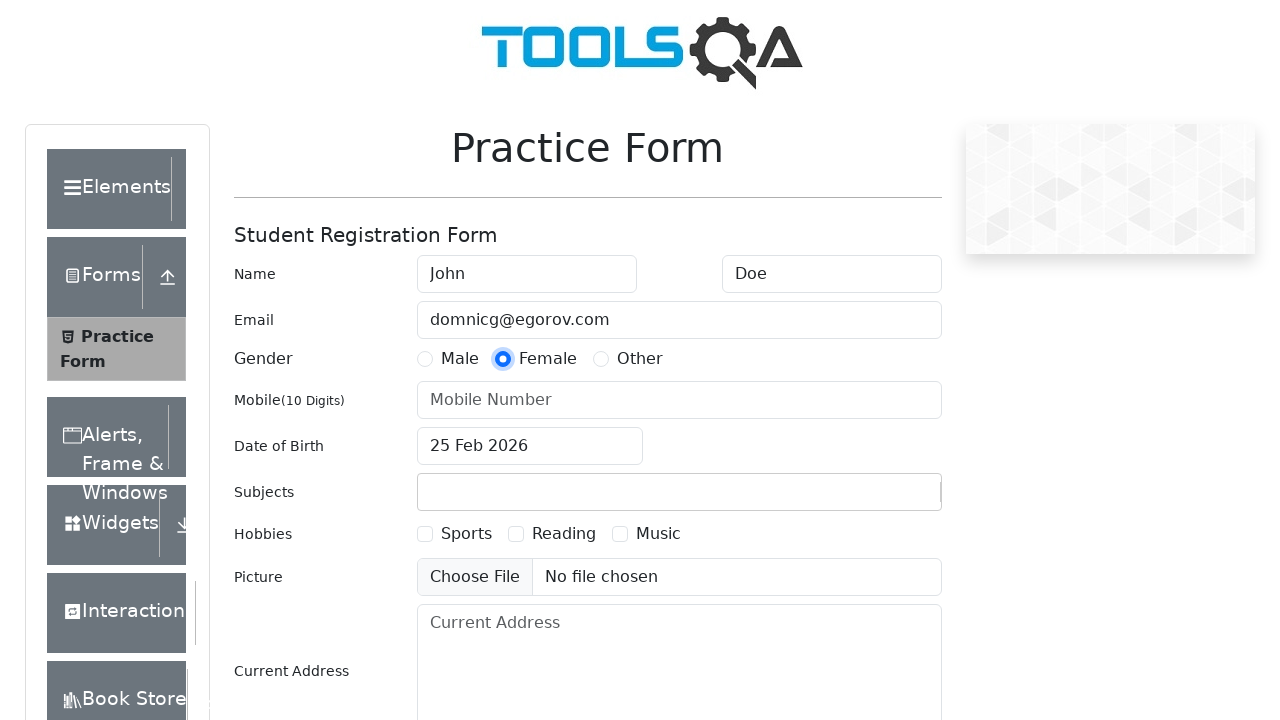

Filled phone number field with '1234567891' on #userNumber
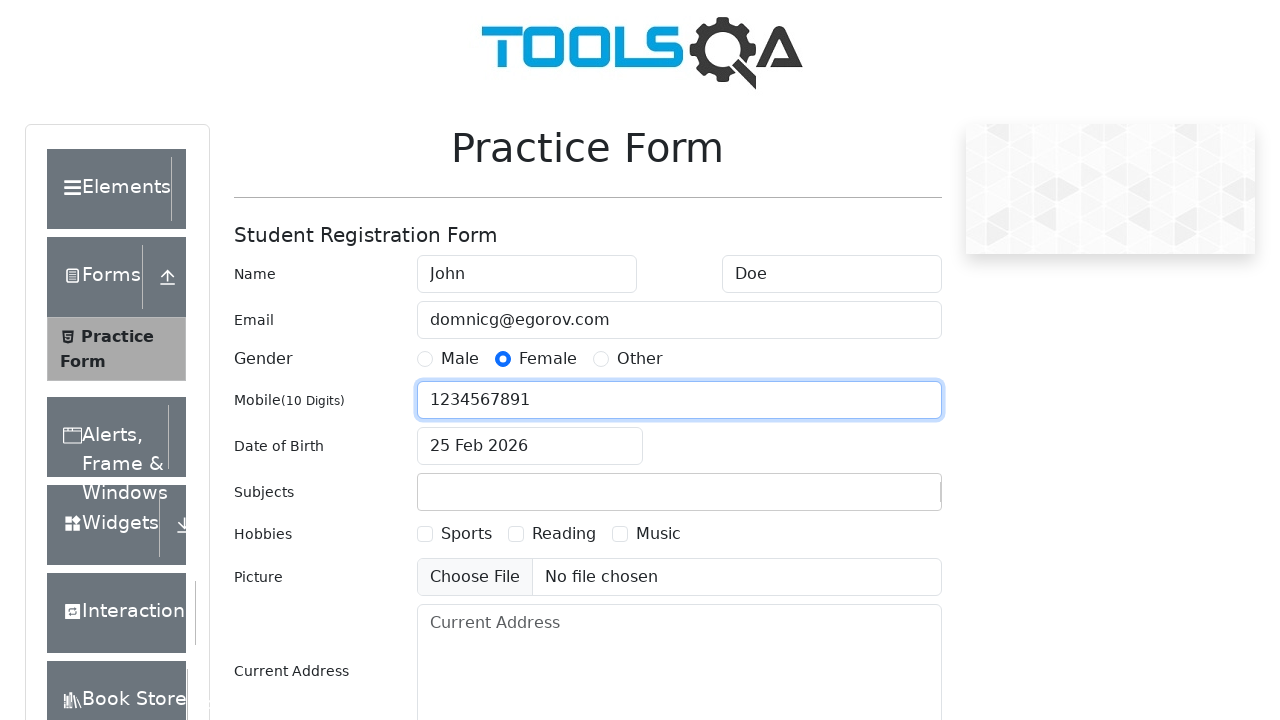

Filled current address field with 'Minsk address' on #currentAddress
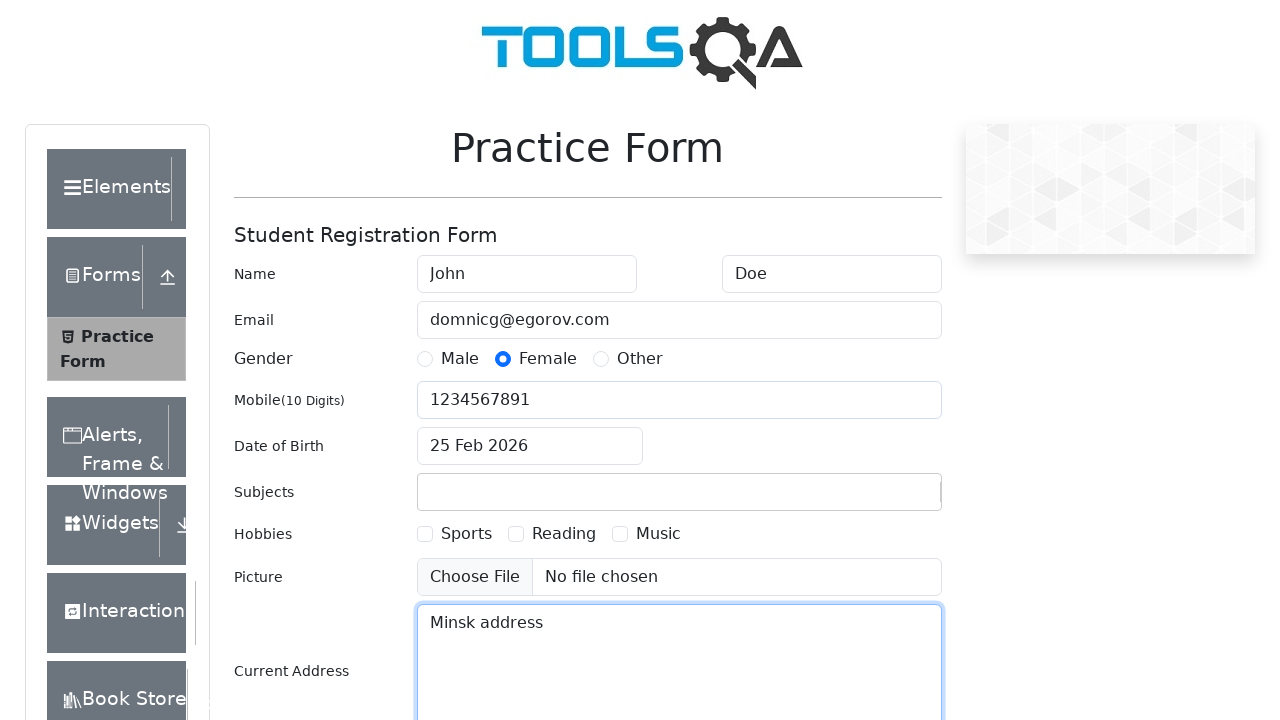

Clicked date of birth input field to open date picker at (530, 446) on #dateOfBirthInput
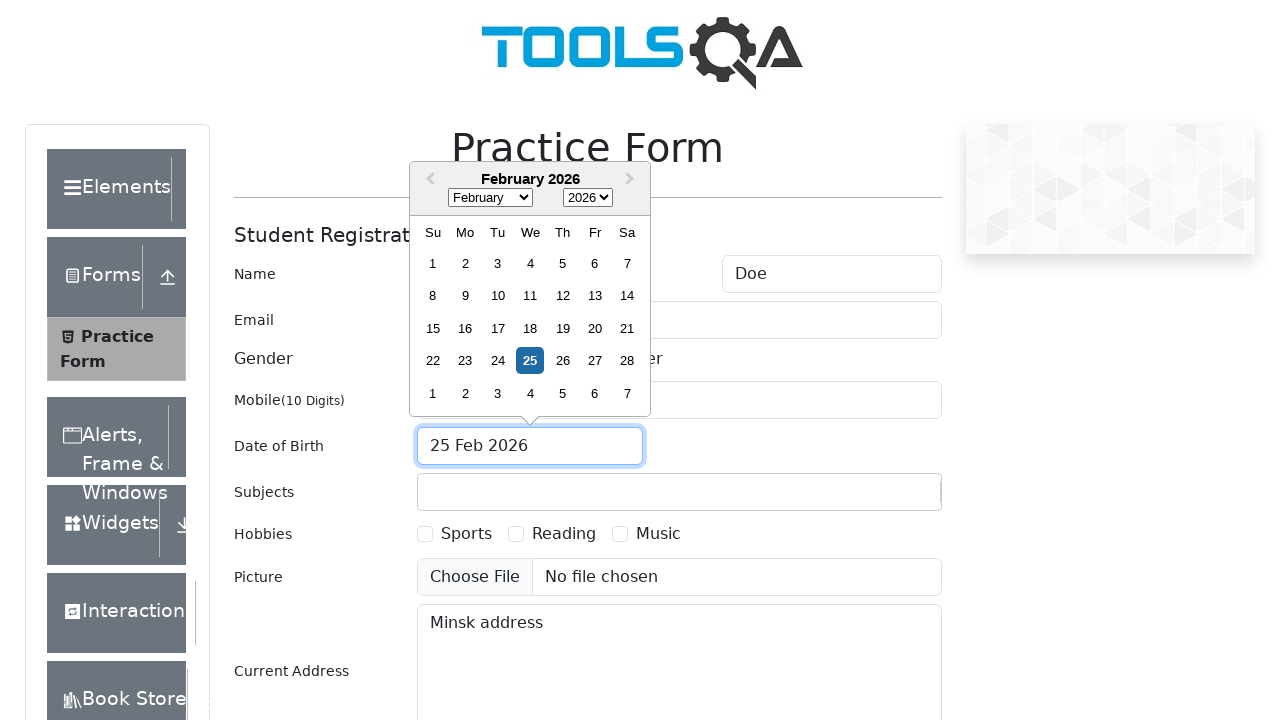

Selected 'August' from month dropdown on .react-datepicker__month-select
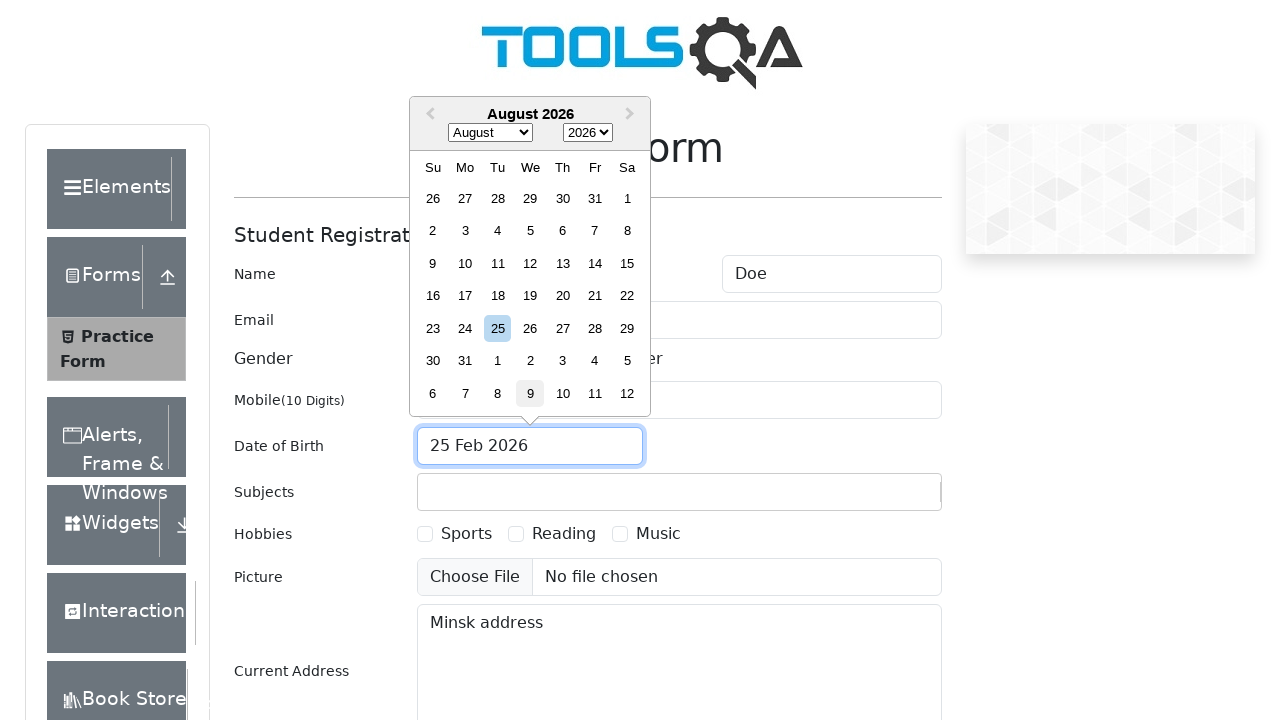

Selected '1998' from year dropdown on .react-datepicker__year-select
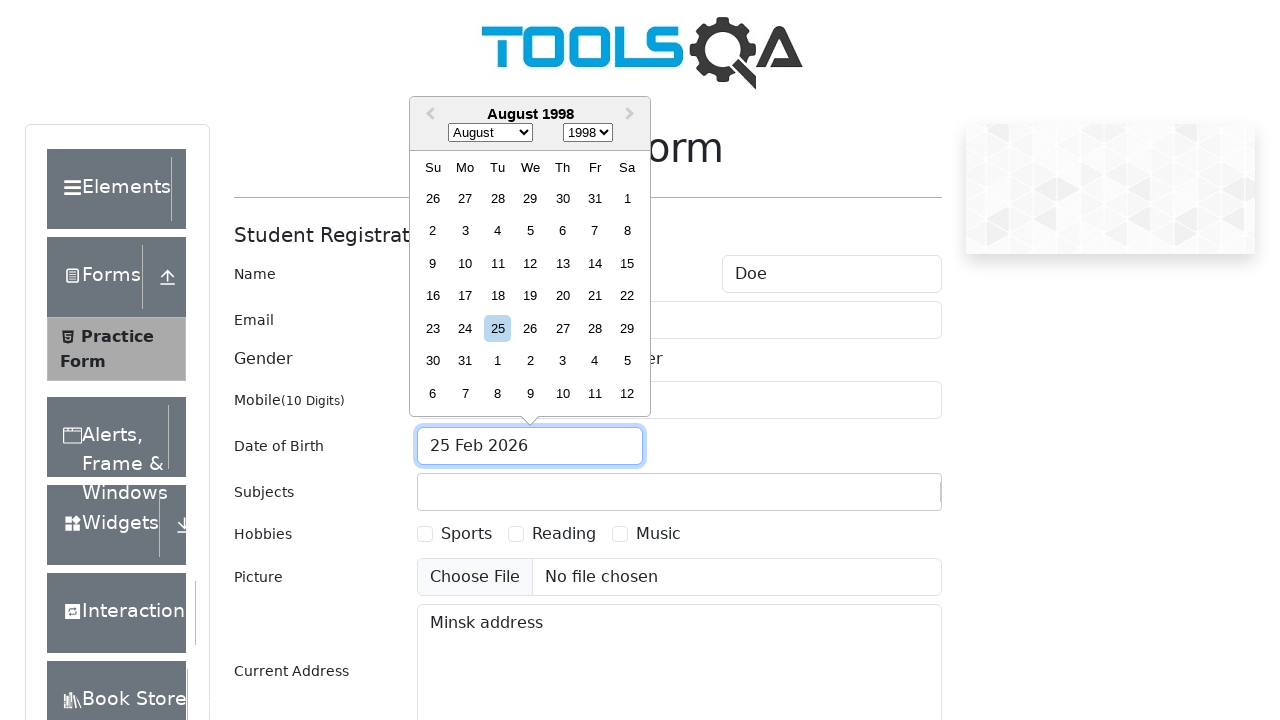

Selected date: August 10th, 1998 at (465, 263) on [aria-label='Choose Monday, August 10th, 1998']
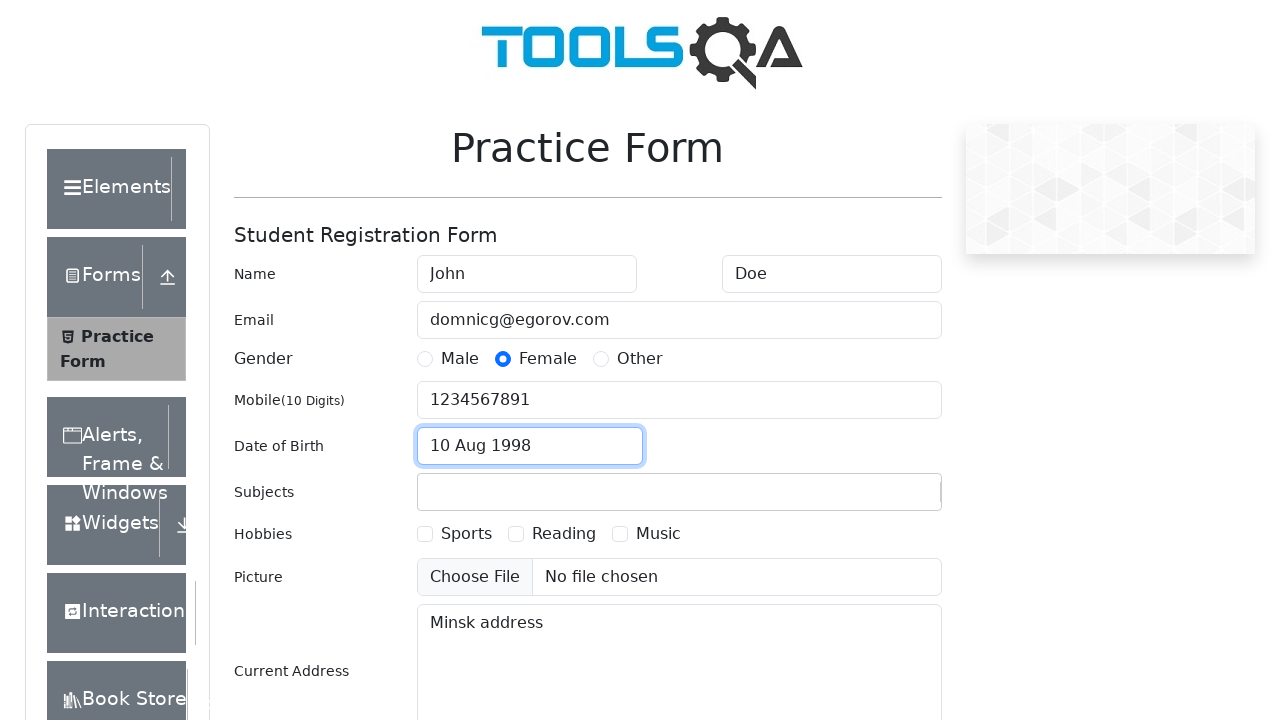

Filled subjects input field with 'Maths' on #subjectsInput
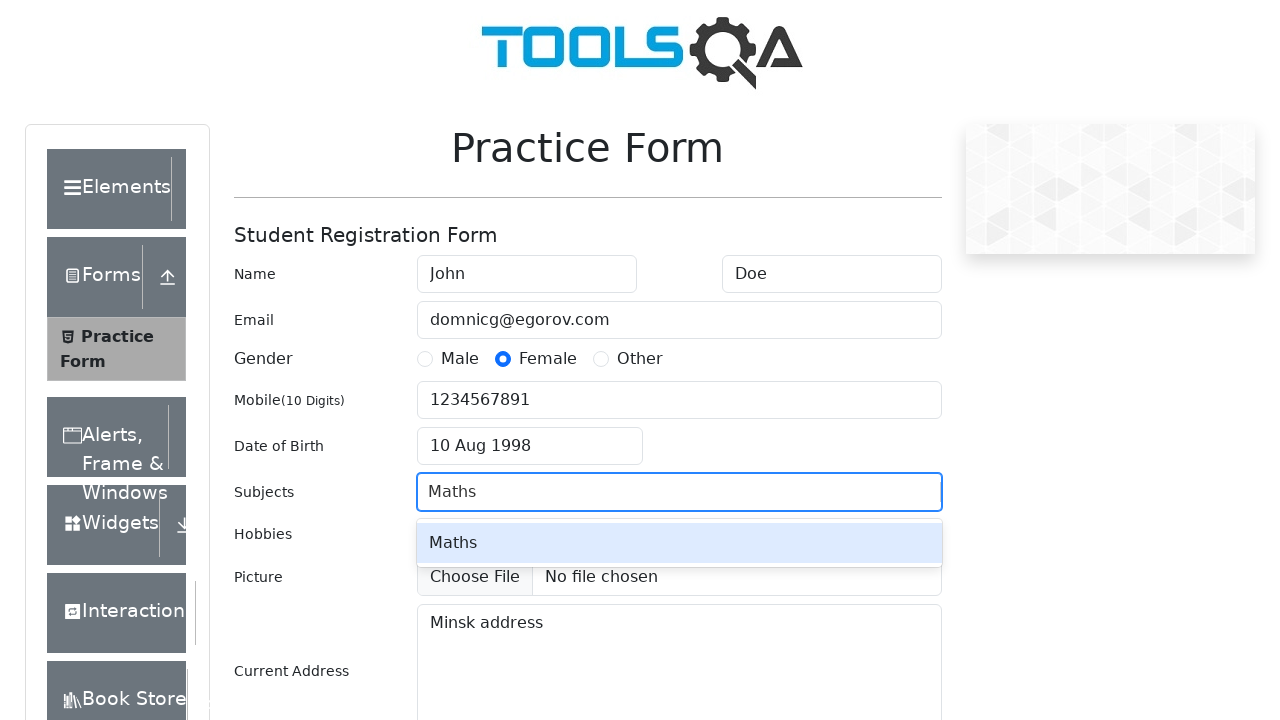

Pressed Enter to confirm subject entry on #subjectsInput
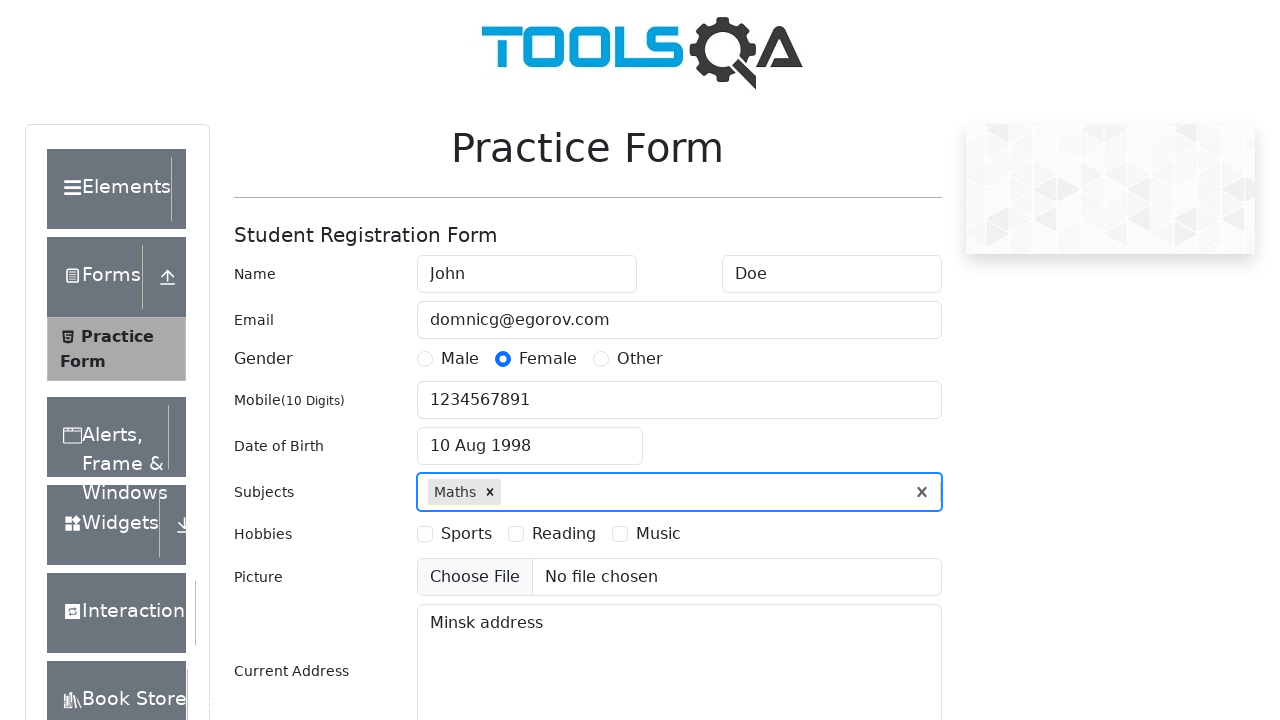

Selected 'Reading' hobby checkbox at (564, 534) on #hobbiesWrapper >> text=Reading
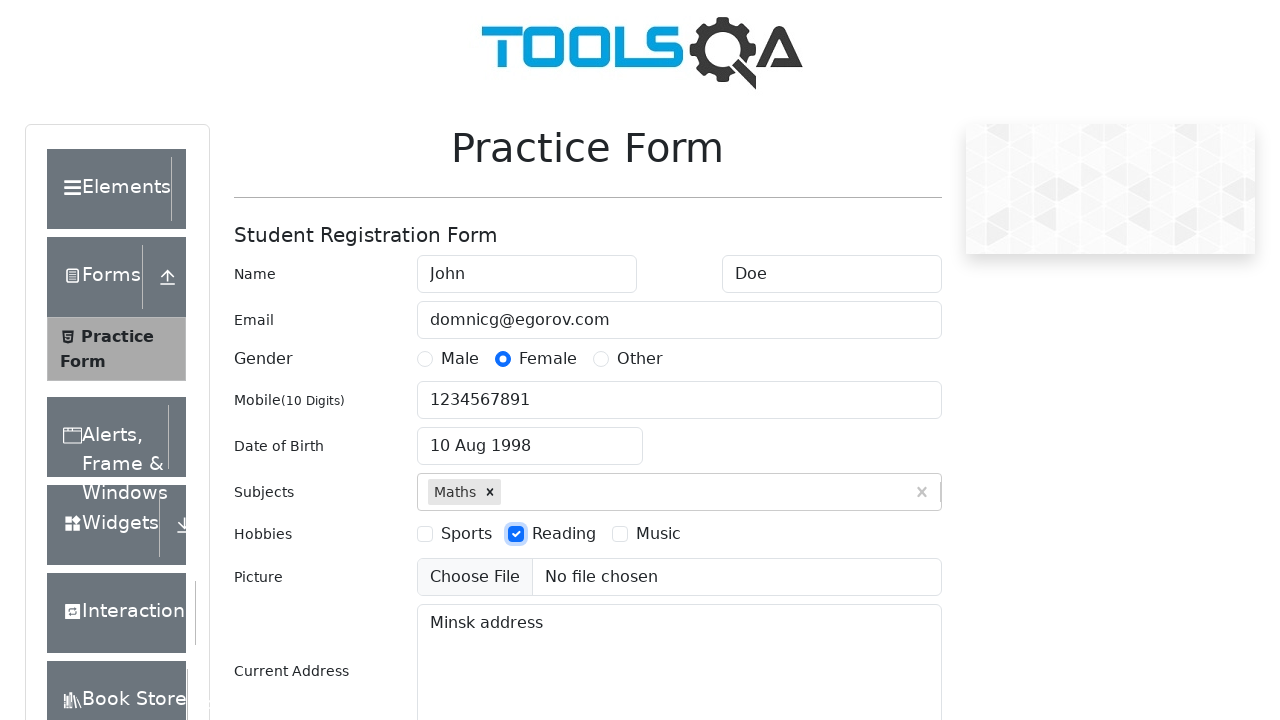

Attempted file upload (no file selected)
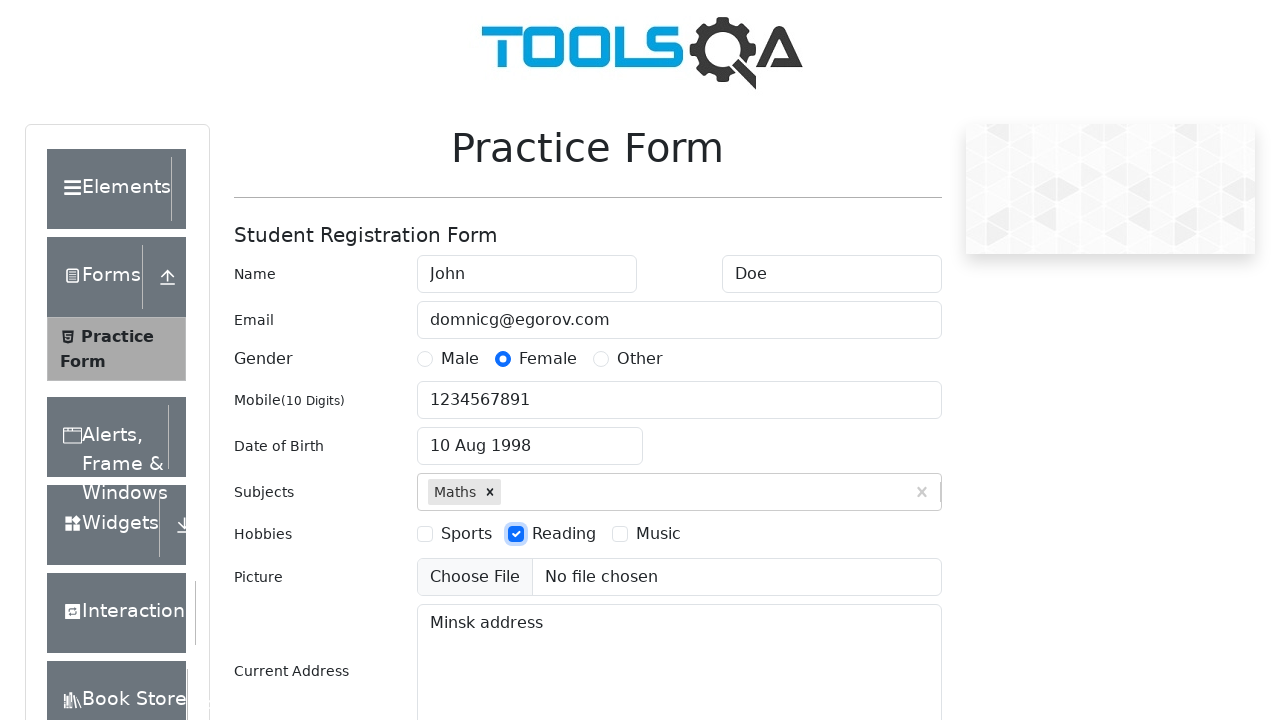

Filled state input field with 'Uttar Pradesh' on #react-select-3-input
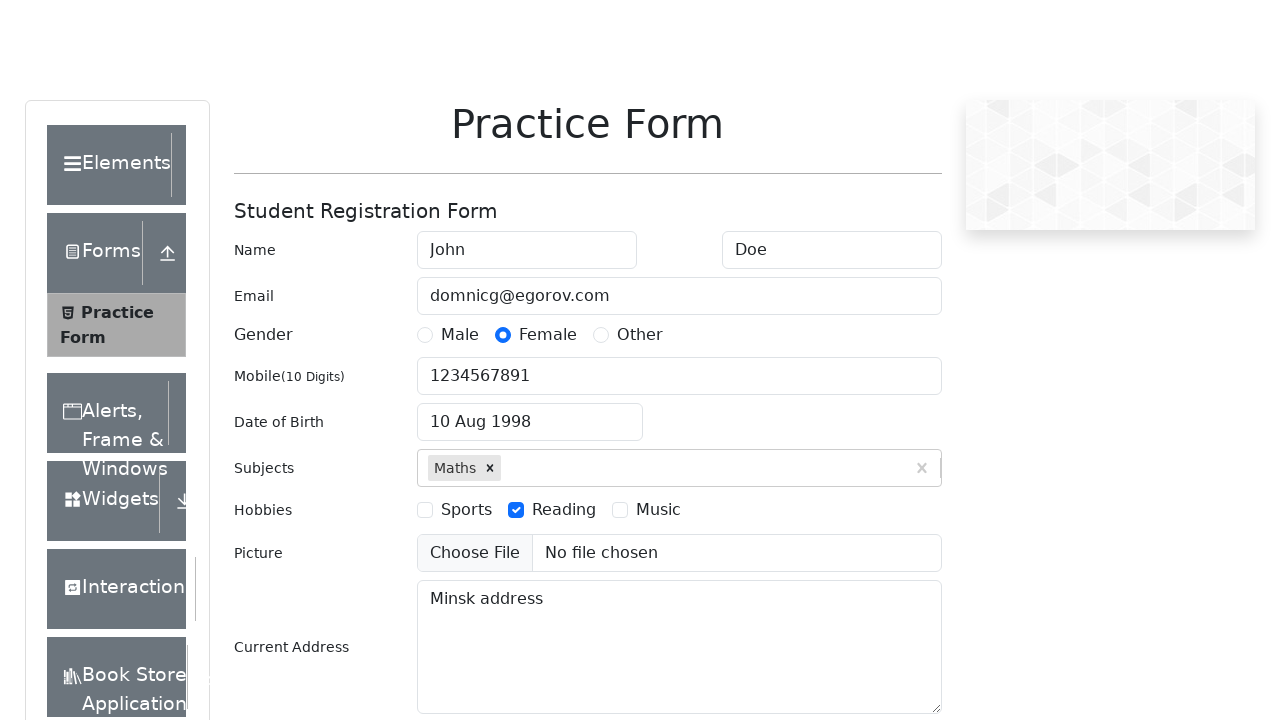

Pressed Enter to confirm state selection on #react-select-3-input
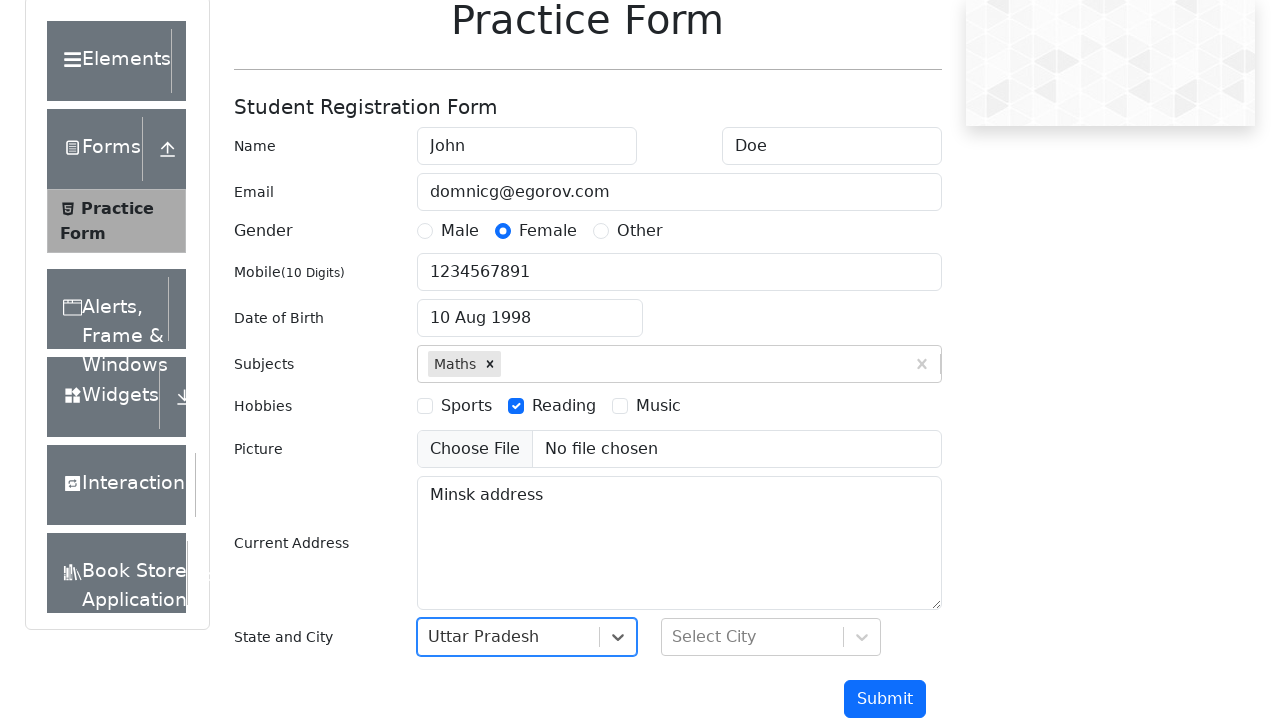

Filled city input field with 'Merrut' on #react-select-4-input
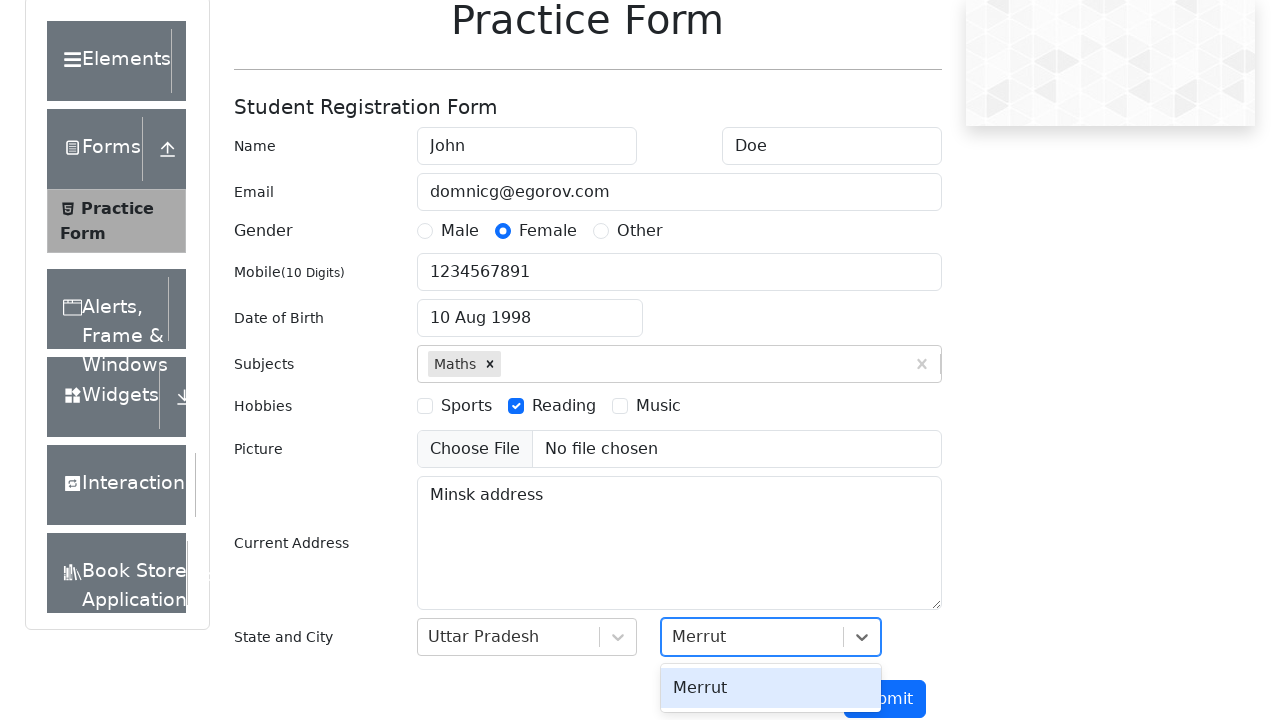

Pressed Enter to confirm city selection on #react-select-4-input
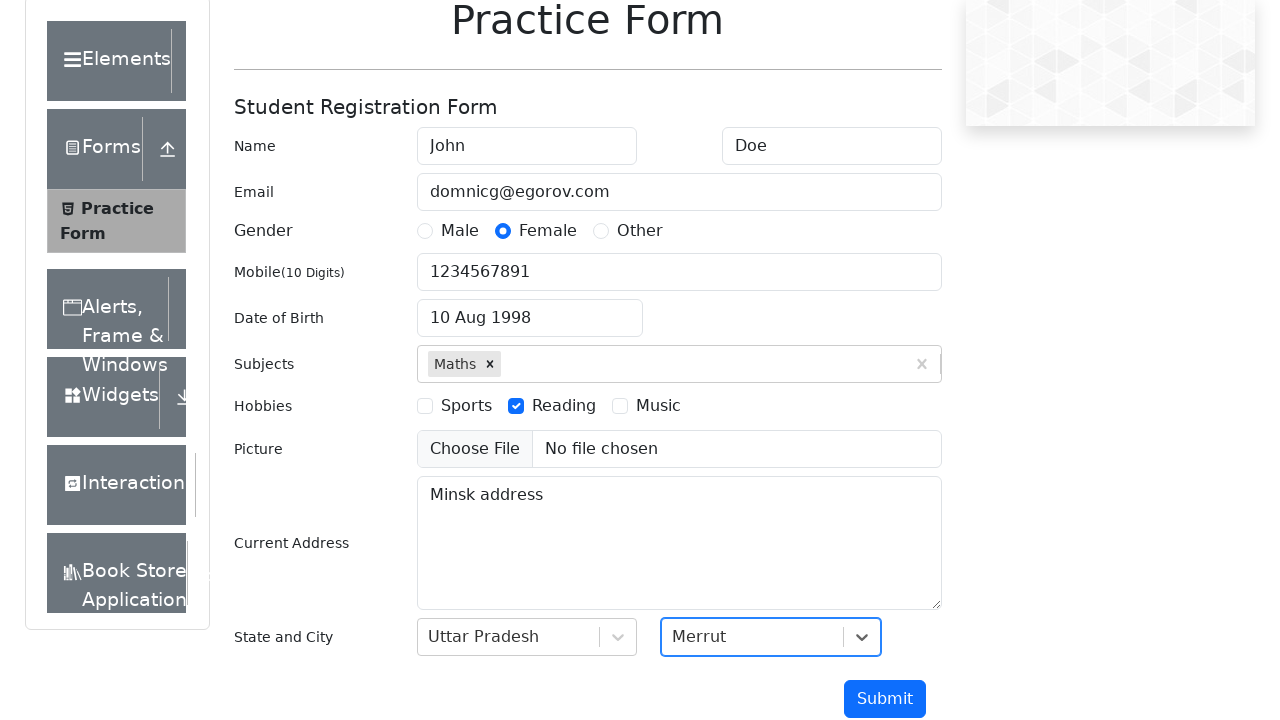

Clicked submit button to submit registration form at (885, 699) on #submit
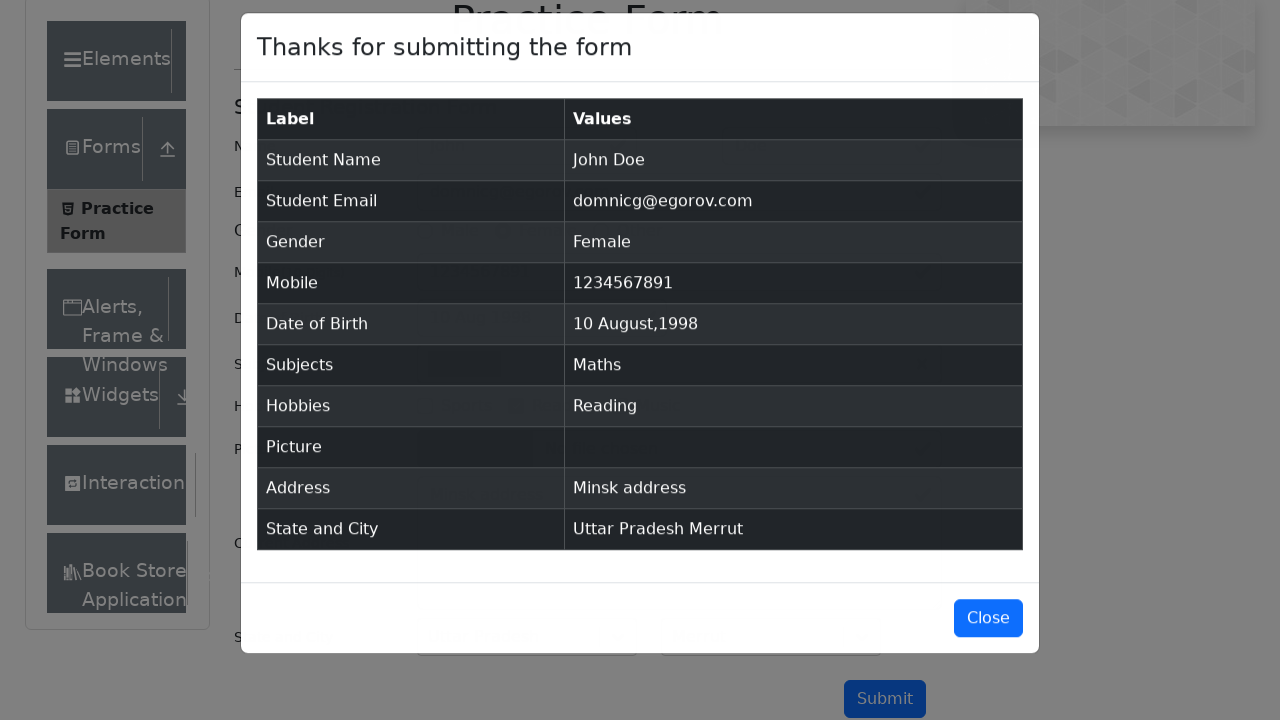

Registration form successfully submitted and results table loaded
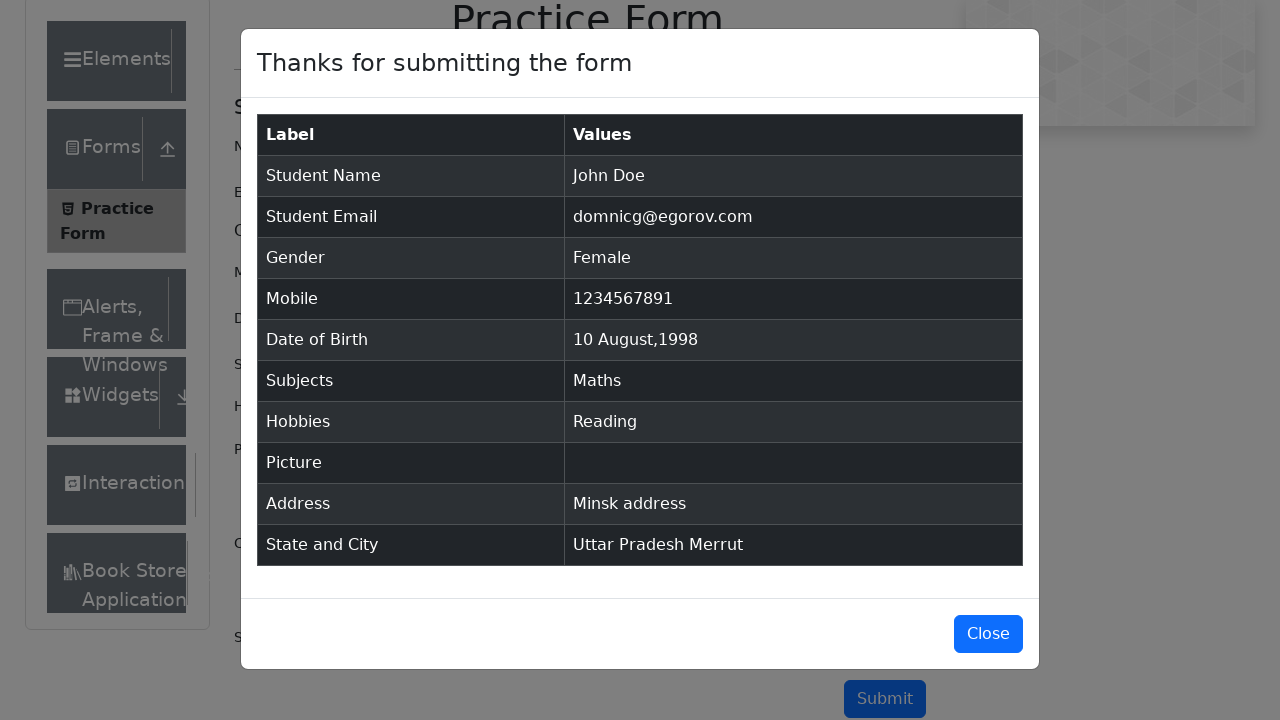

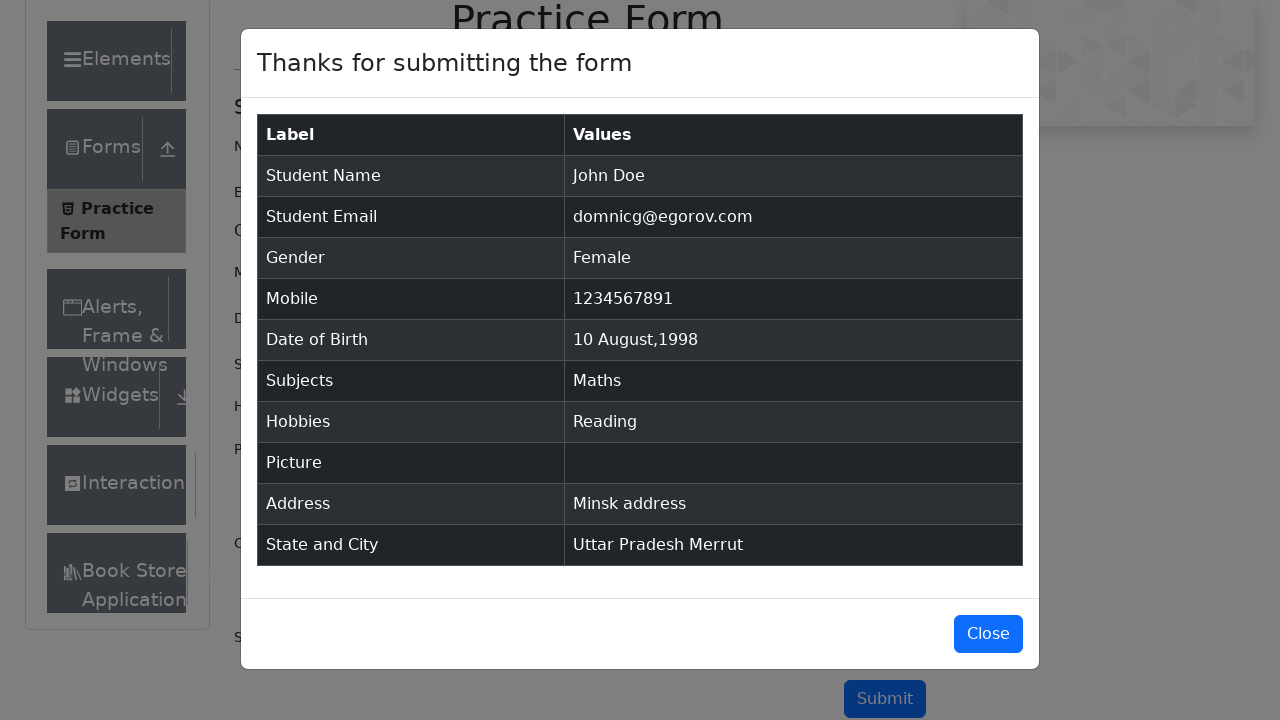